Tests navigation to the News section by clicking the "Новости" link and verifying the page heading

Starting URL: https://www.linux.org.ru

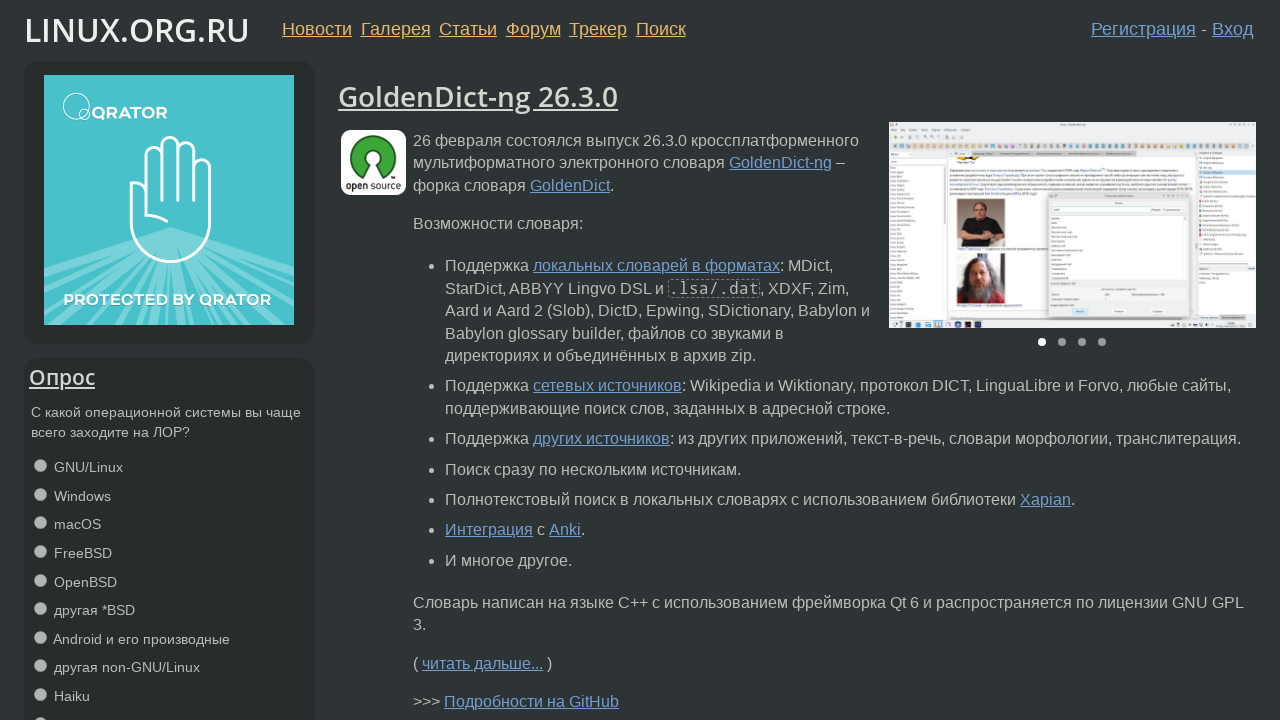

Clicked on 'Новости' (News) link at (317, 29) on xpath=//a[contains(text(), 'Новости')]
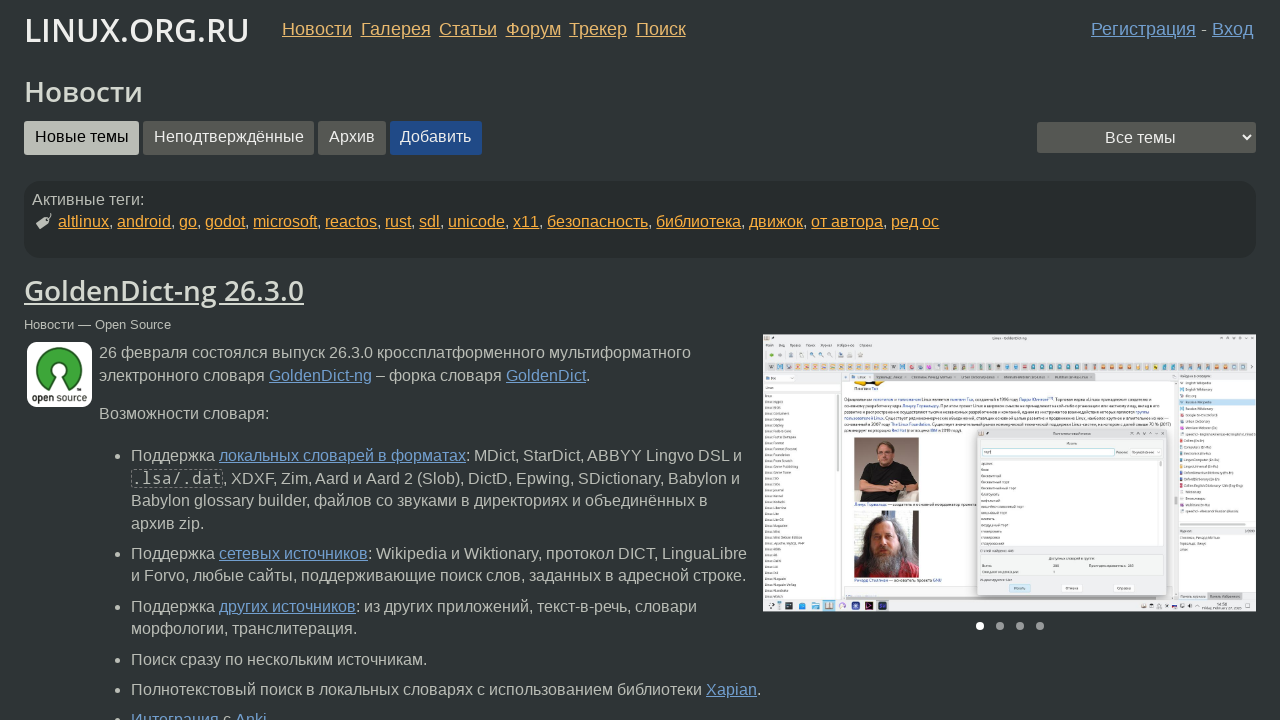

News page heading 'Новости' loaded and verified
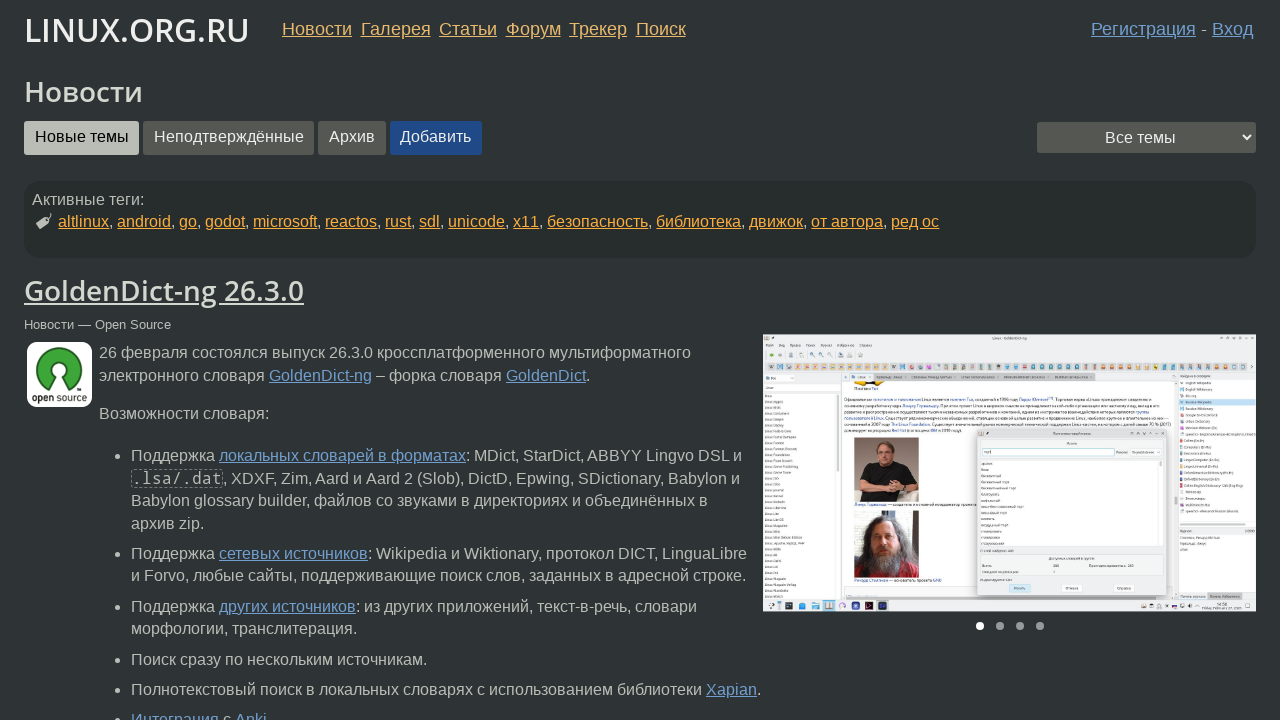

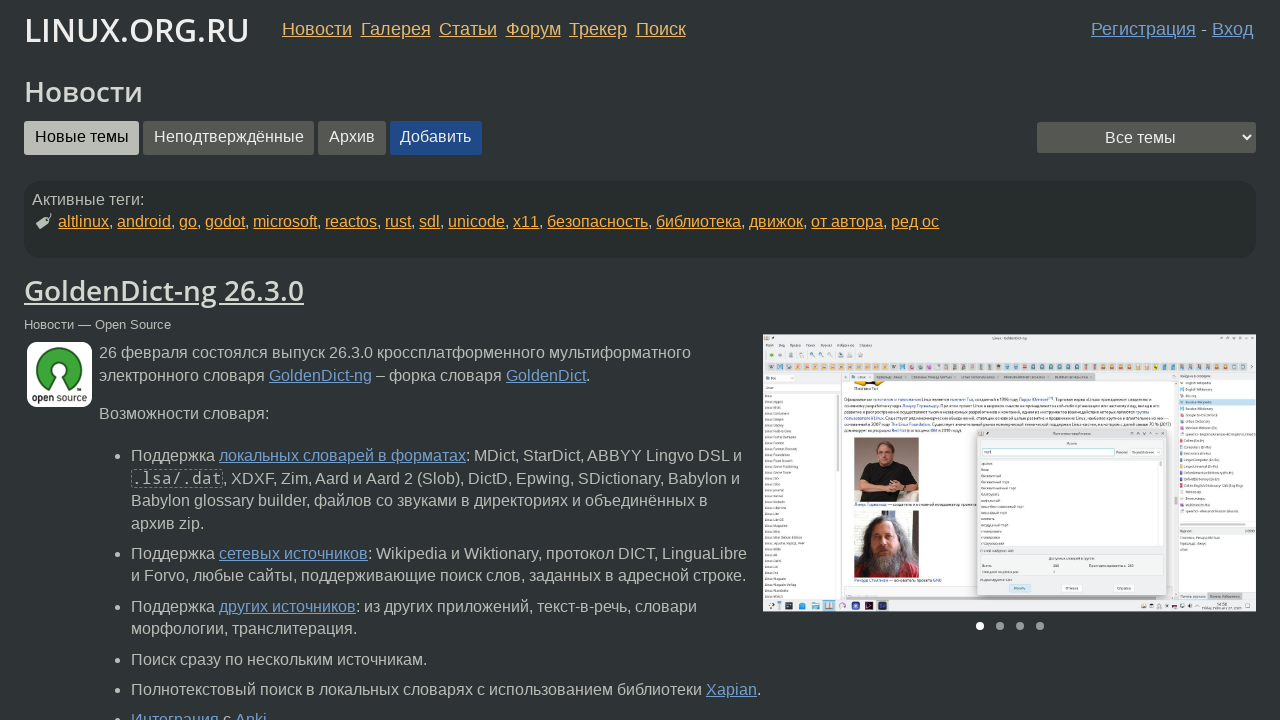